Tests iframe interaction on a Selenium practice site by clicking the iframe menu item, switching to an iframe to read a code value, entering that code in an input field, clicking verify, and confirming a success link appears before returning to menu.

Starting URL: https://savkk.github.io/selenium-practice/

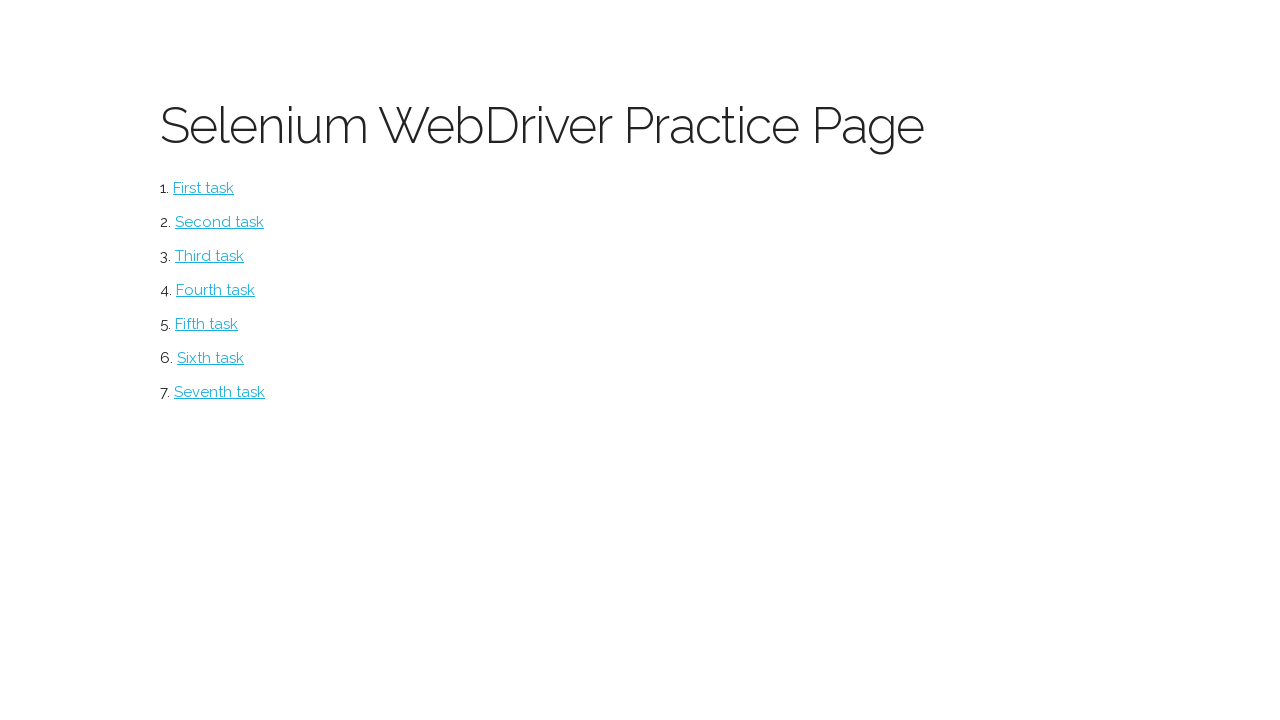

Clicked on iframe menu item at (206, 324) on #iframe
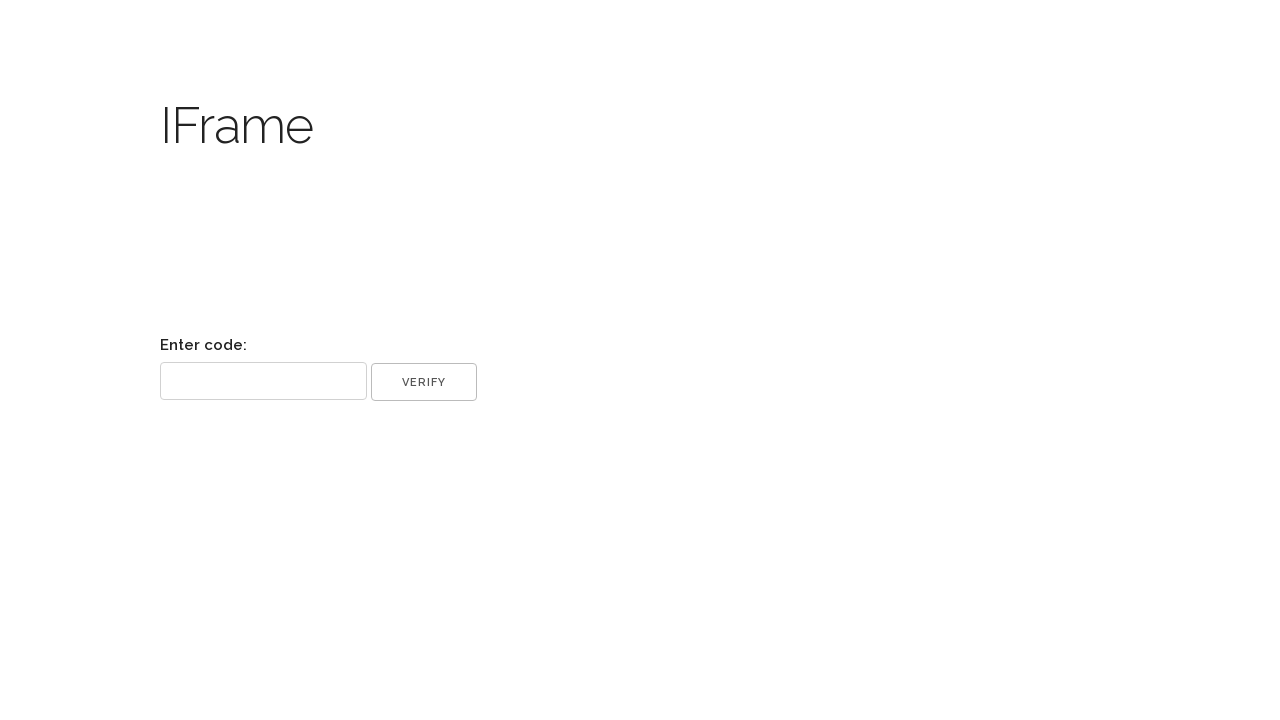

Retrieved code text from iframe
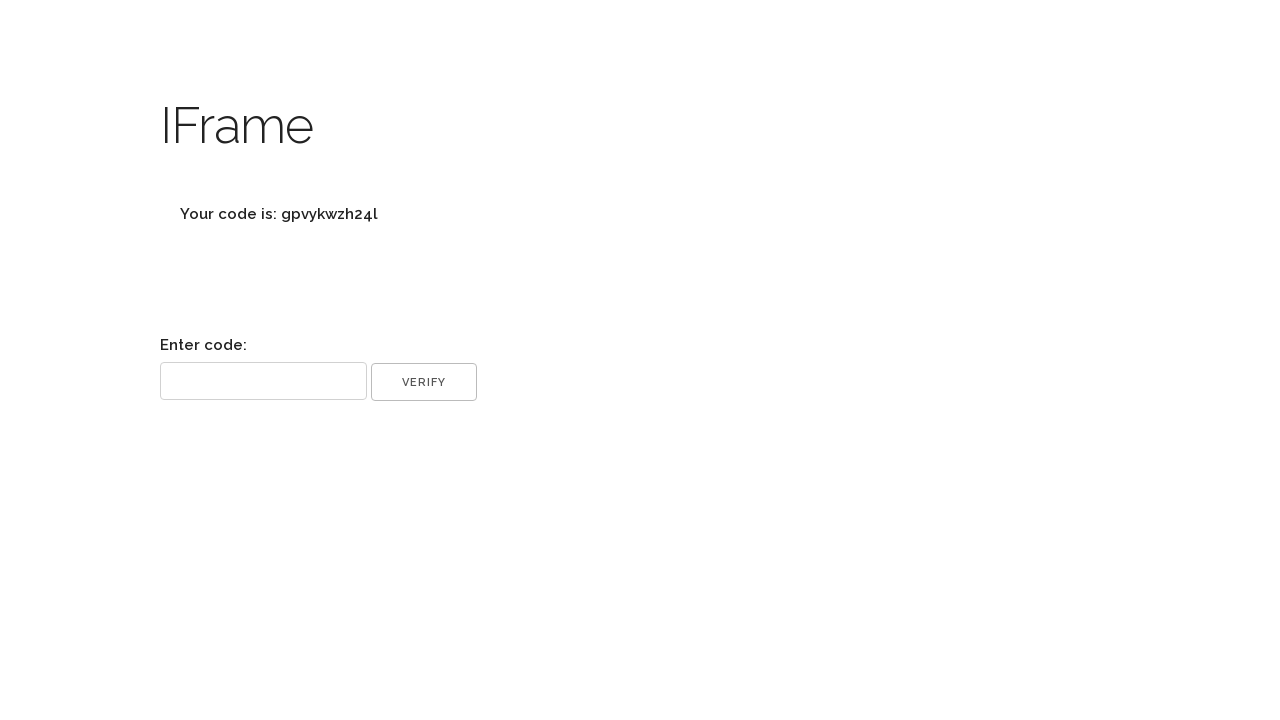

Extracted code value: gpvykwzh24l
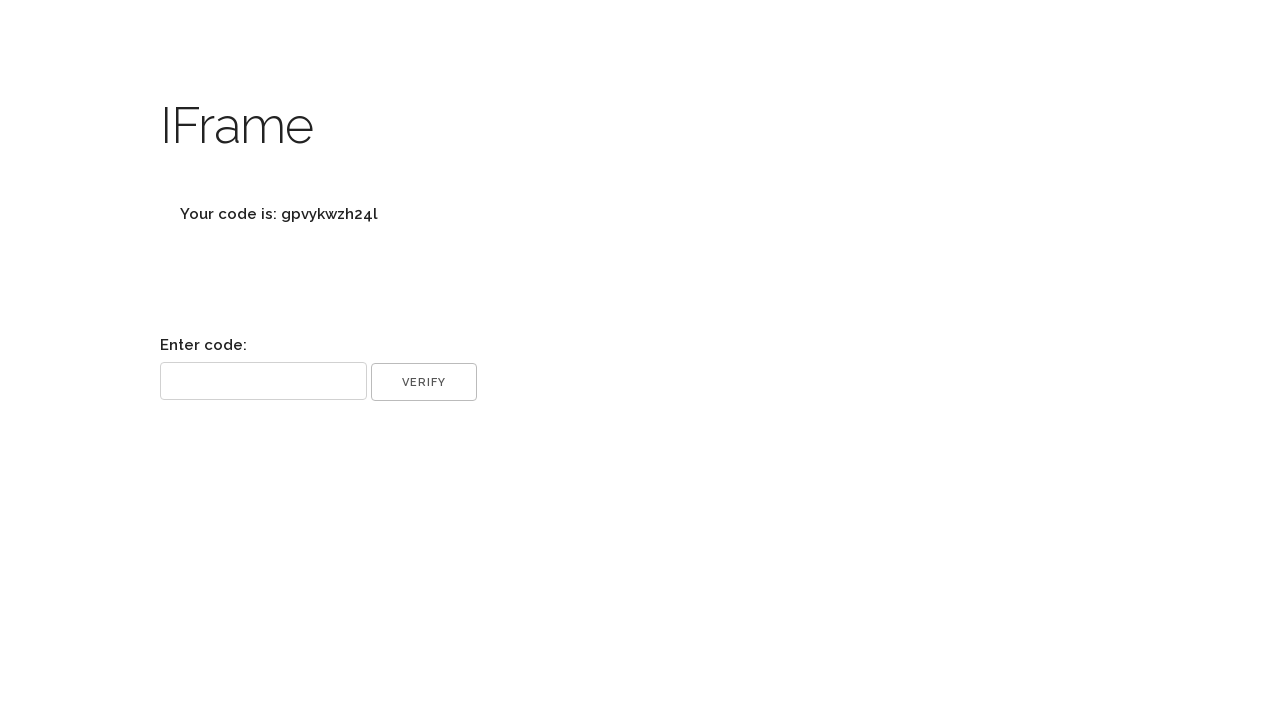

Filled code input field with extracted code on input[name='code']
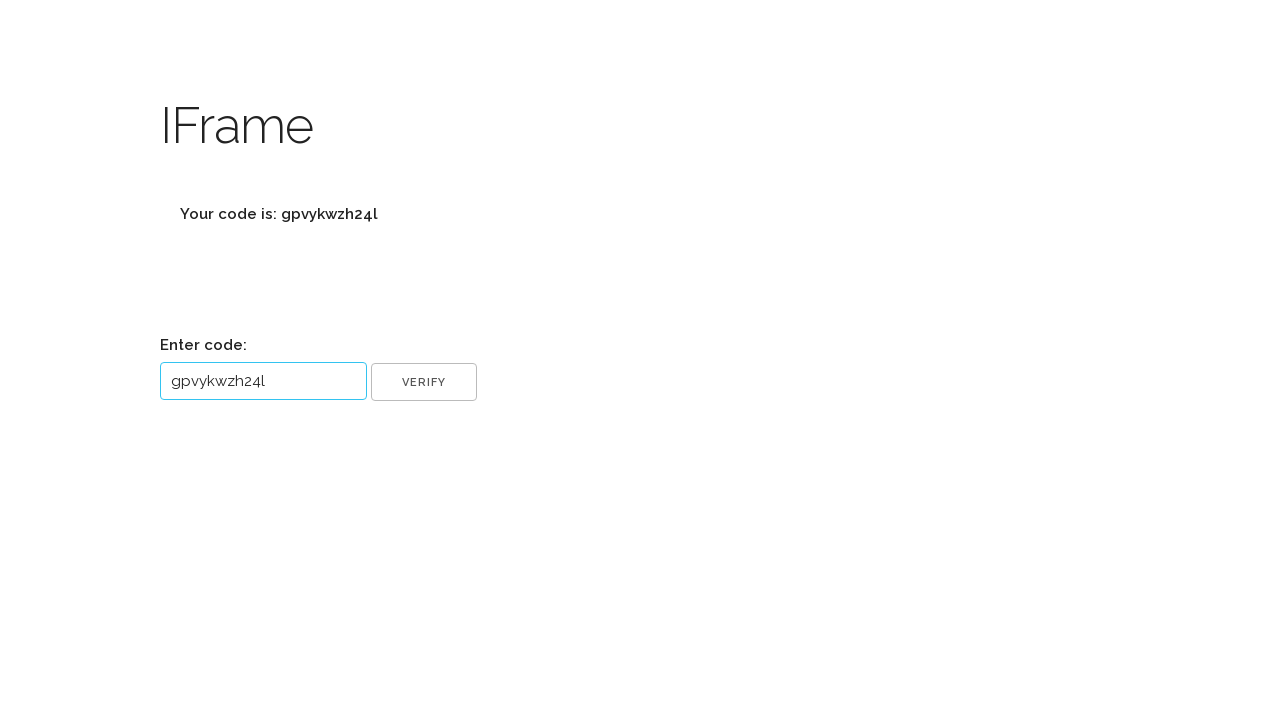

Clicked verify/ok button at (424, 382) on input[name='ok']
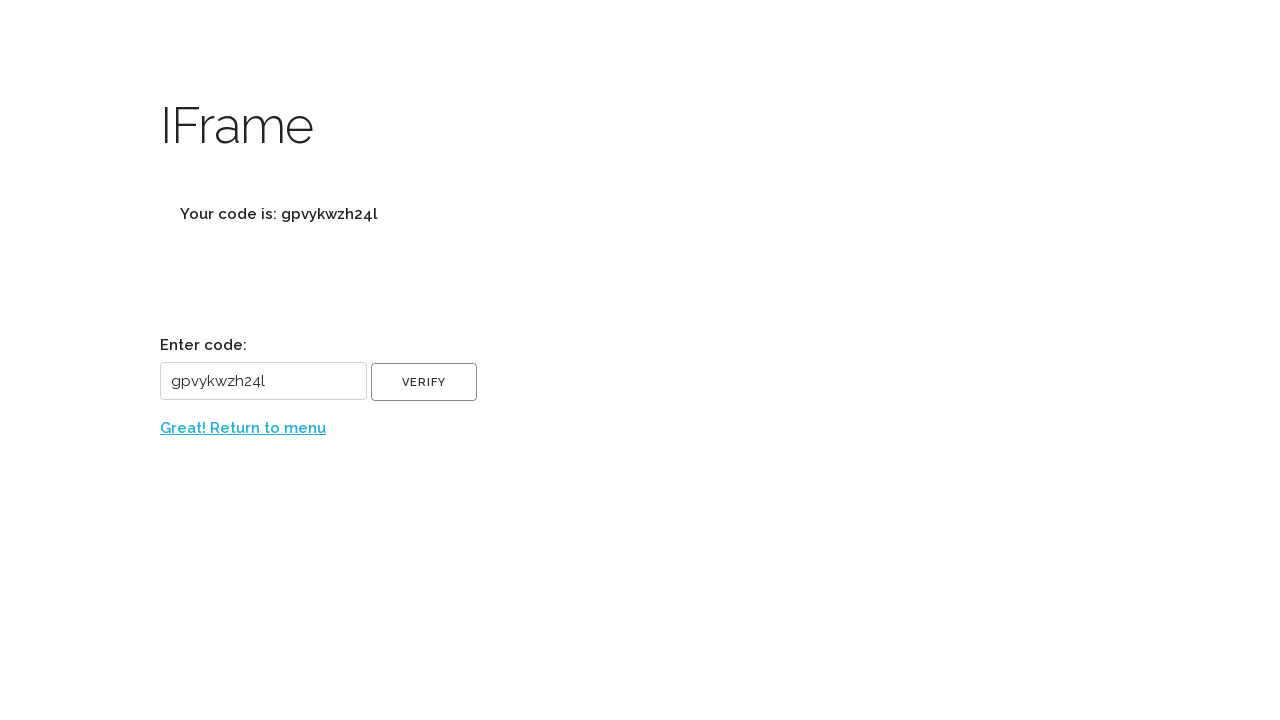

Success link appeared and loaded
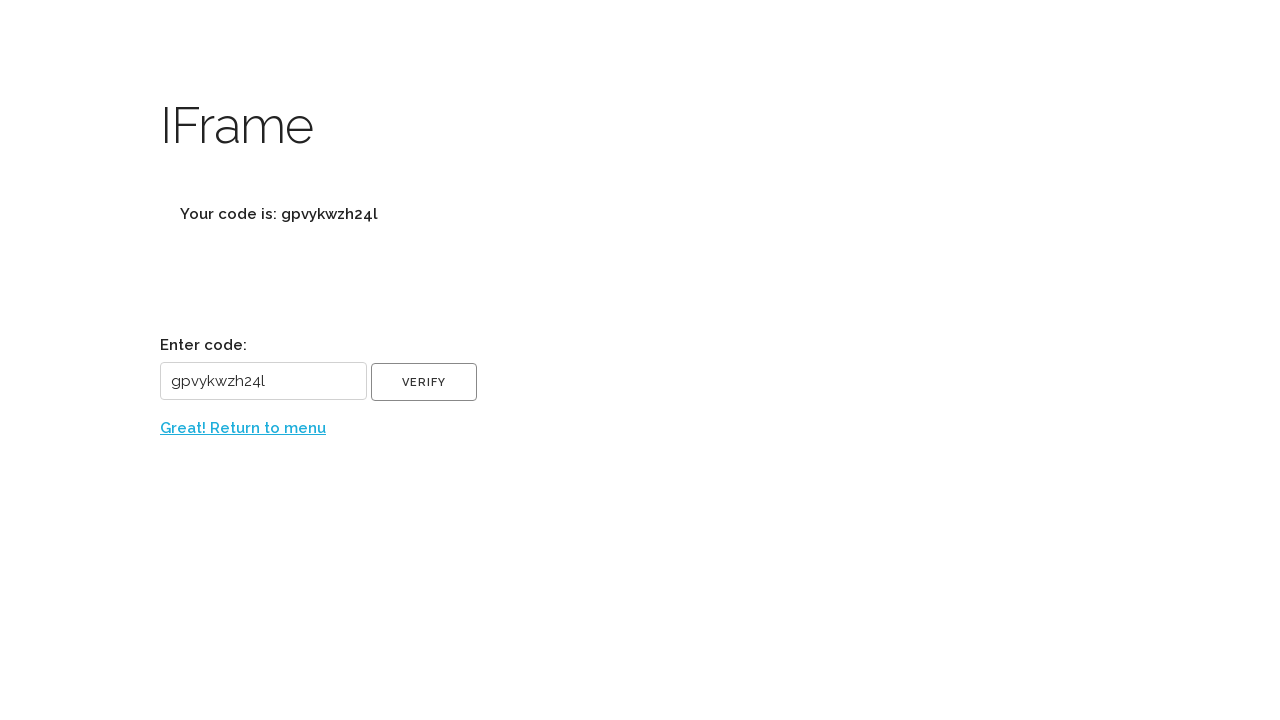

Clicked return to menu link at (243, 428) on xpath=//a[.='Great! Return to menu']
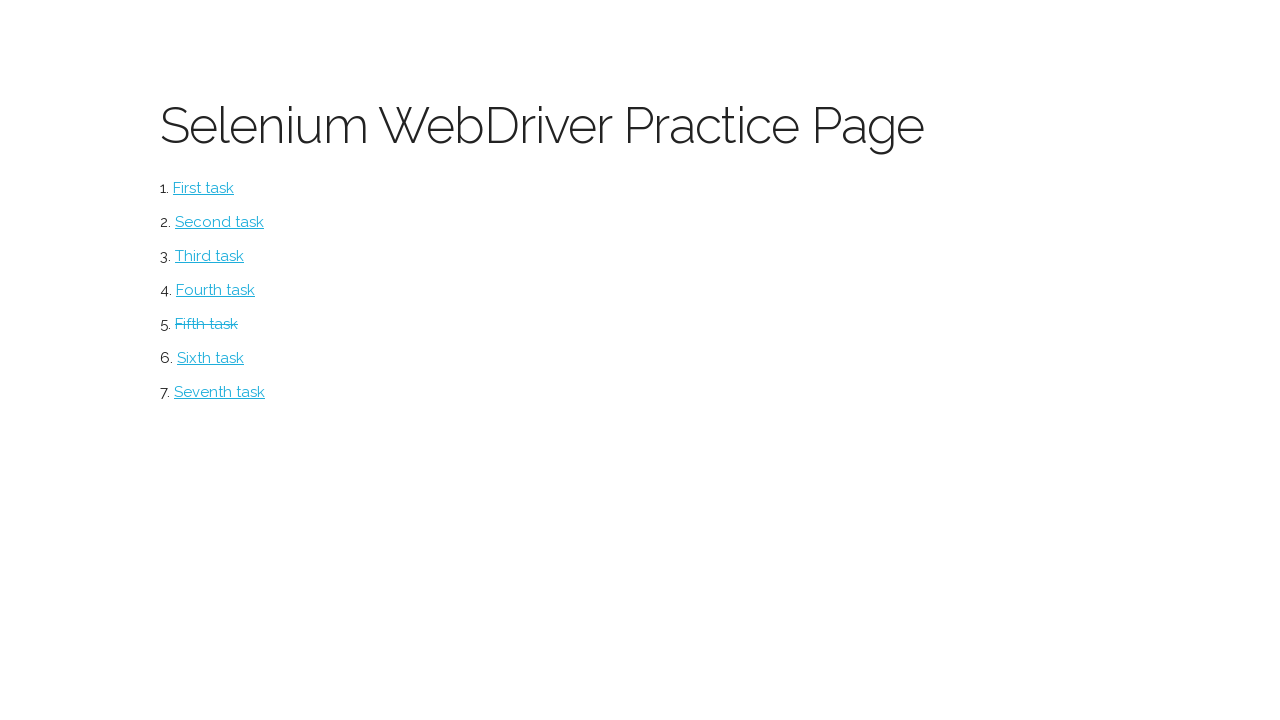

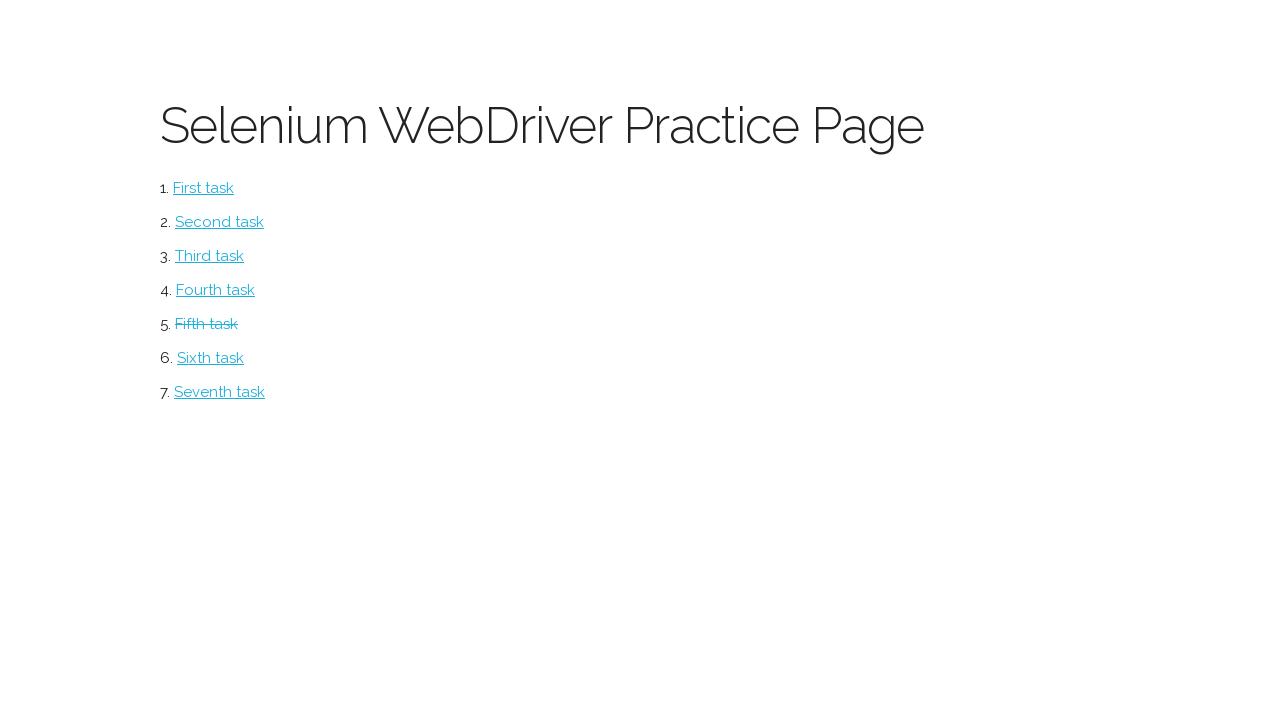